Tests an explicit wait scenario where the script waits for a price to change to 100, then clicks a book button, reads a value, calculates a mathematical formula result, fills in the answer, and submits the form.

Starting URL: http://suninjuly.github.io/explicit_wait2.html

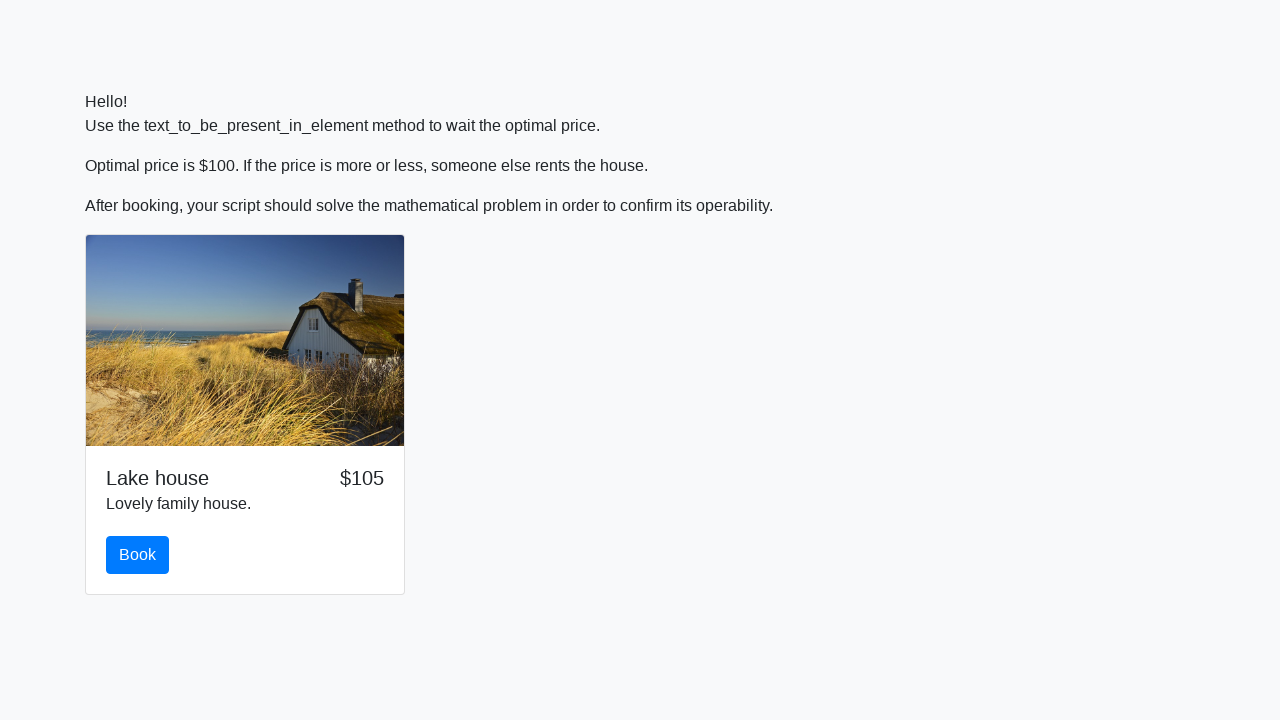

Waited for price element to change to 100
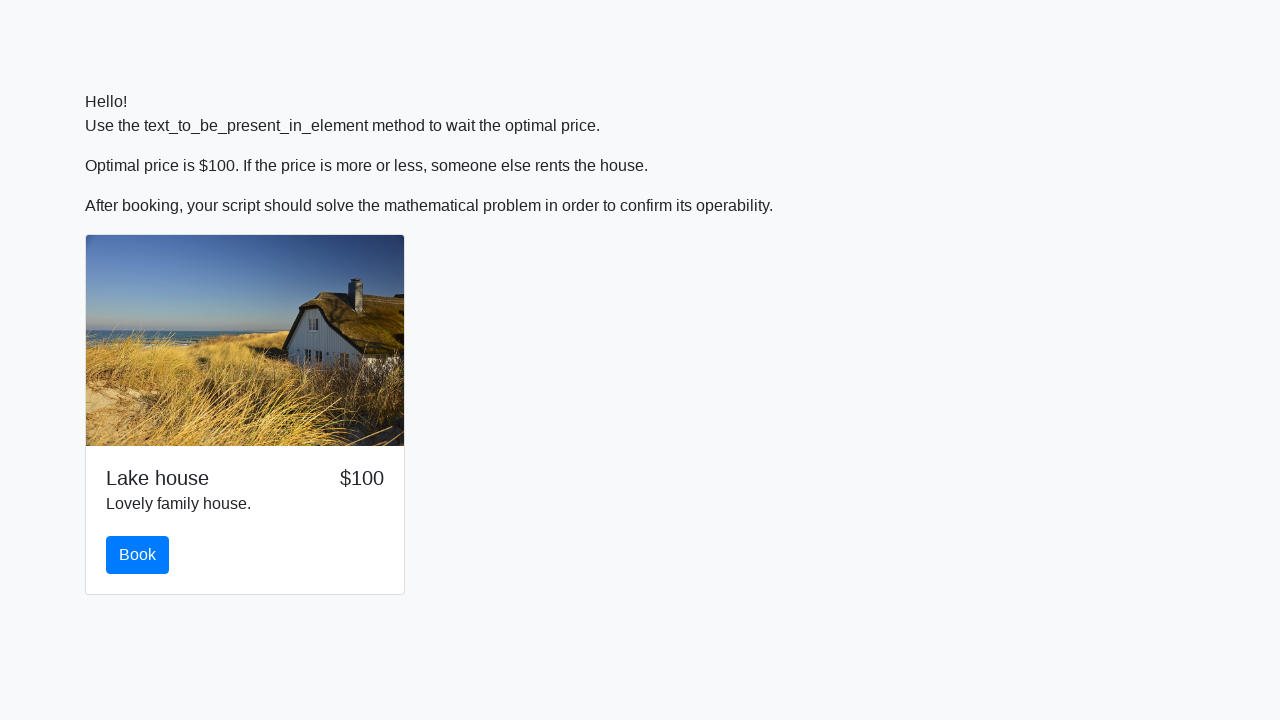

Clicked the book button at (138, 555) on #book
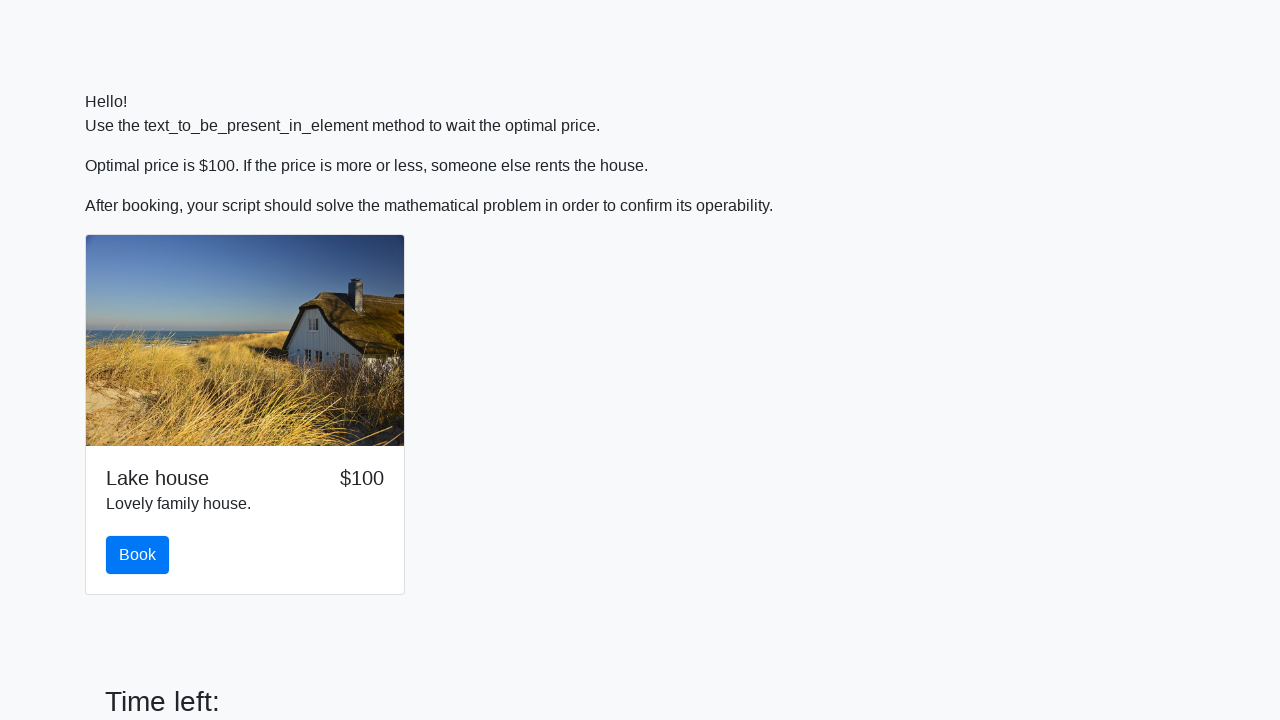

Read input value from page: 93
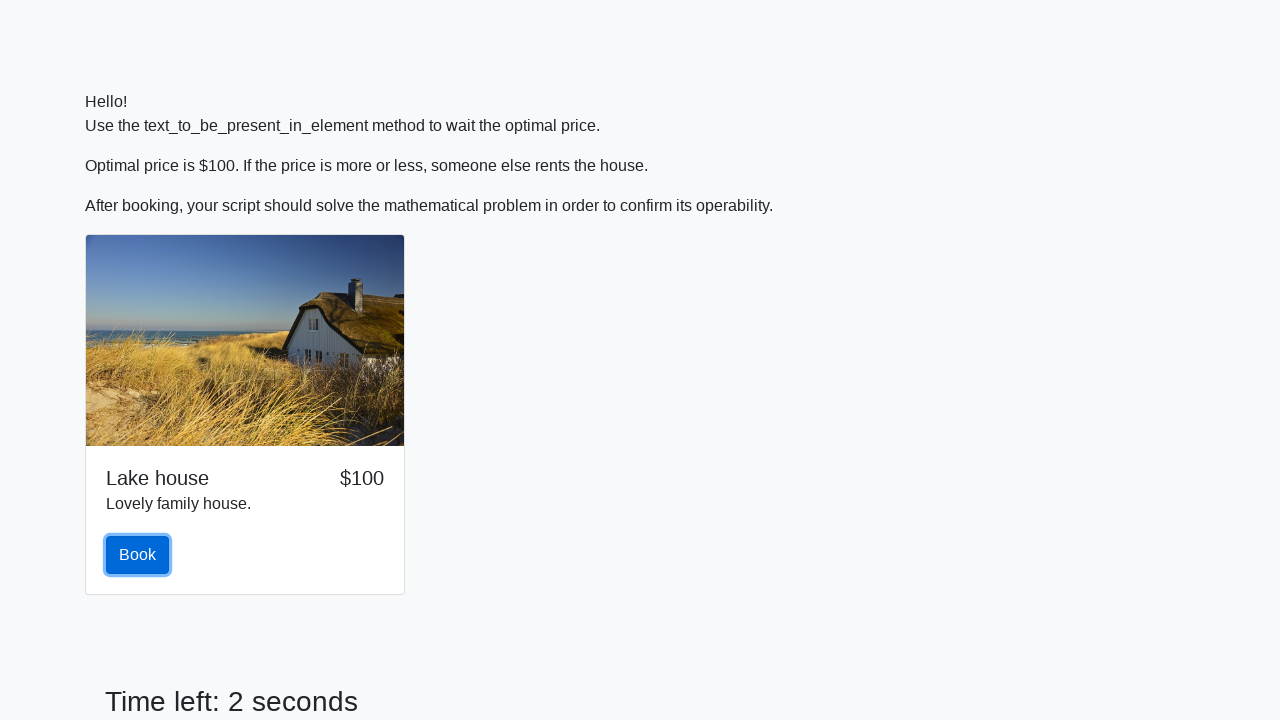

Calculated mathematical formula result: 2.4318034461549822
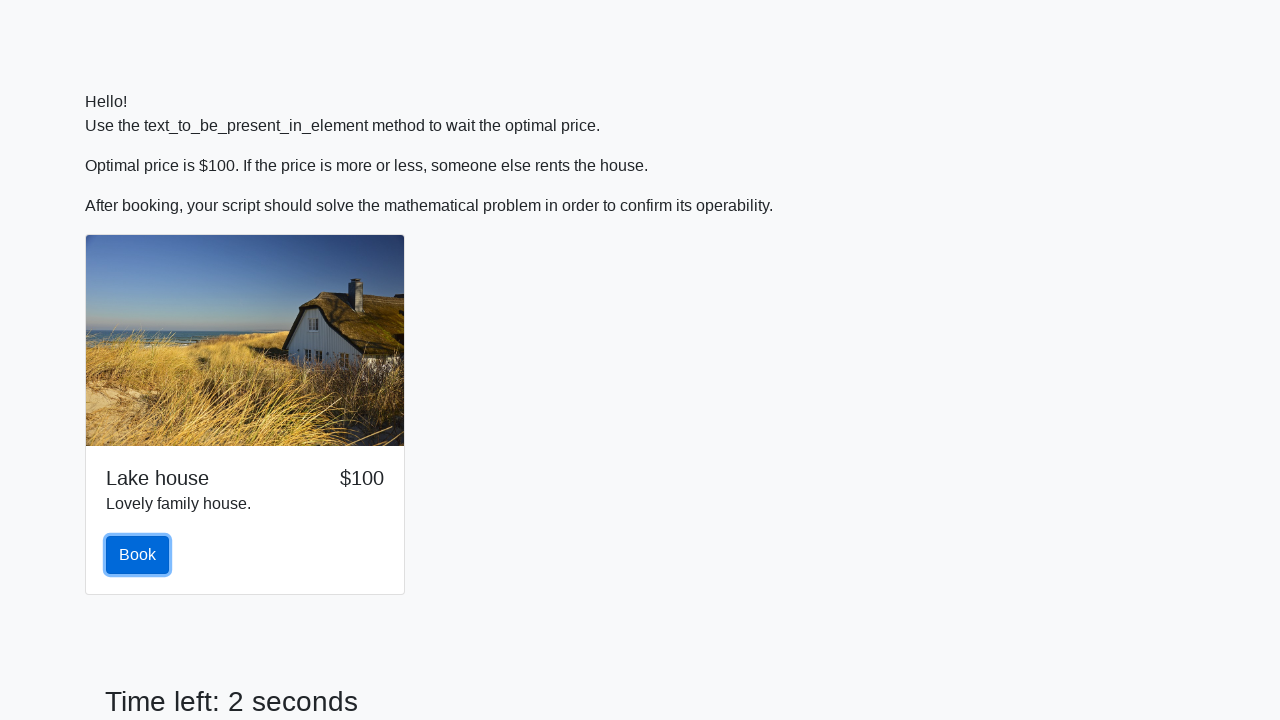

Filled answer field with calculated value: 2.4318034461549822 on #answer
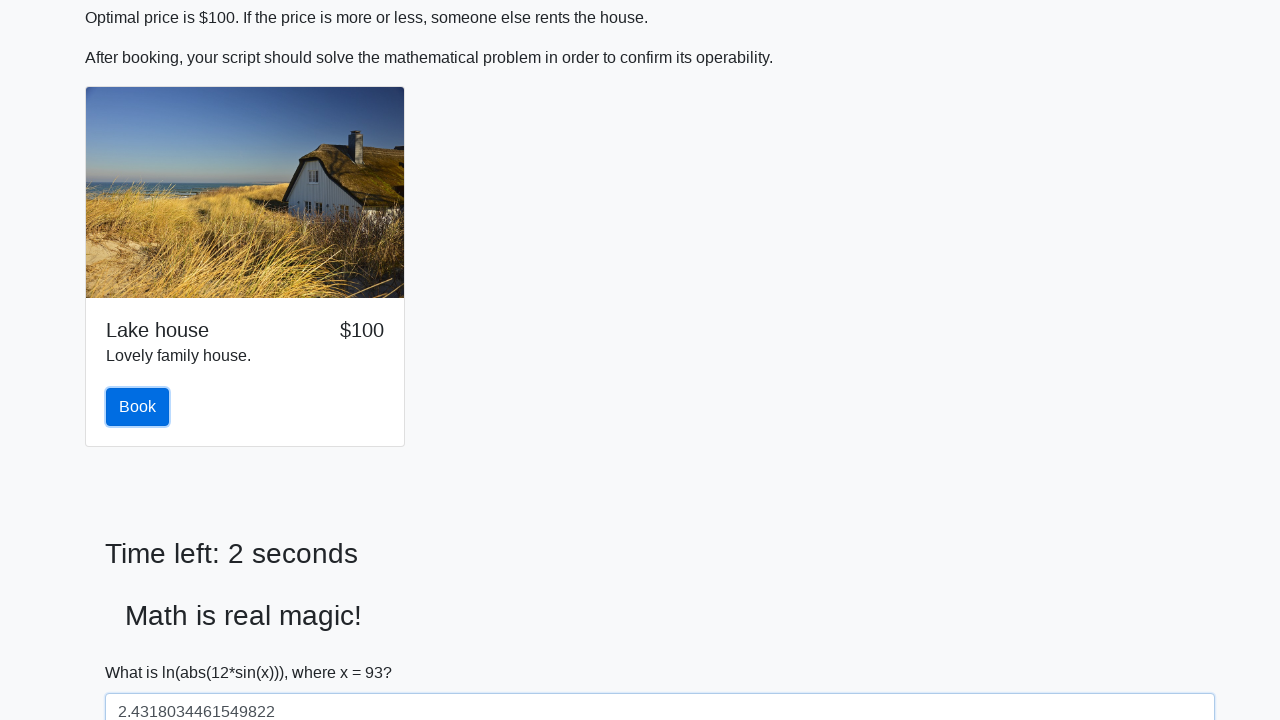

Clicked the submit button to submit the form at (143, 651) on button[type='submit']
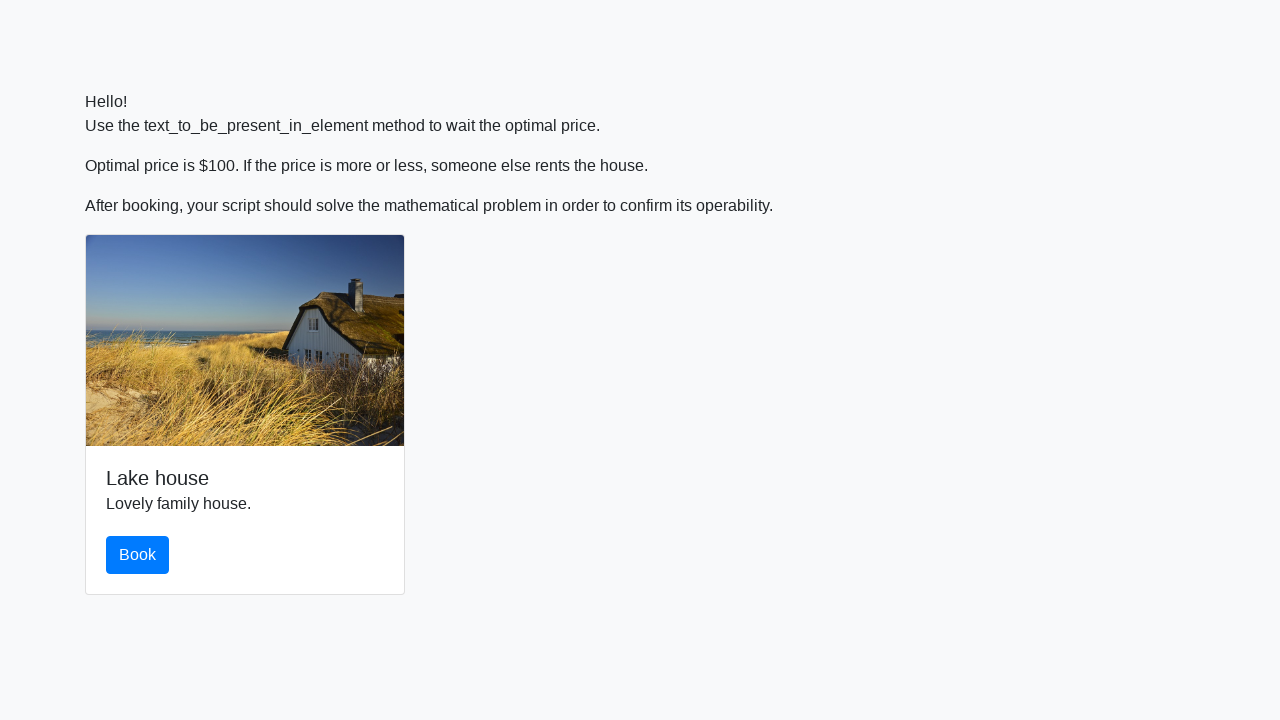

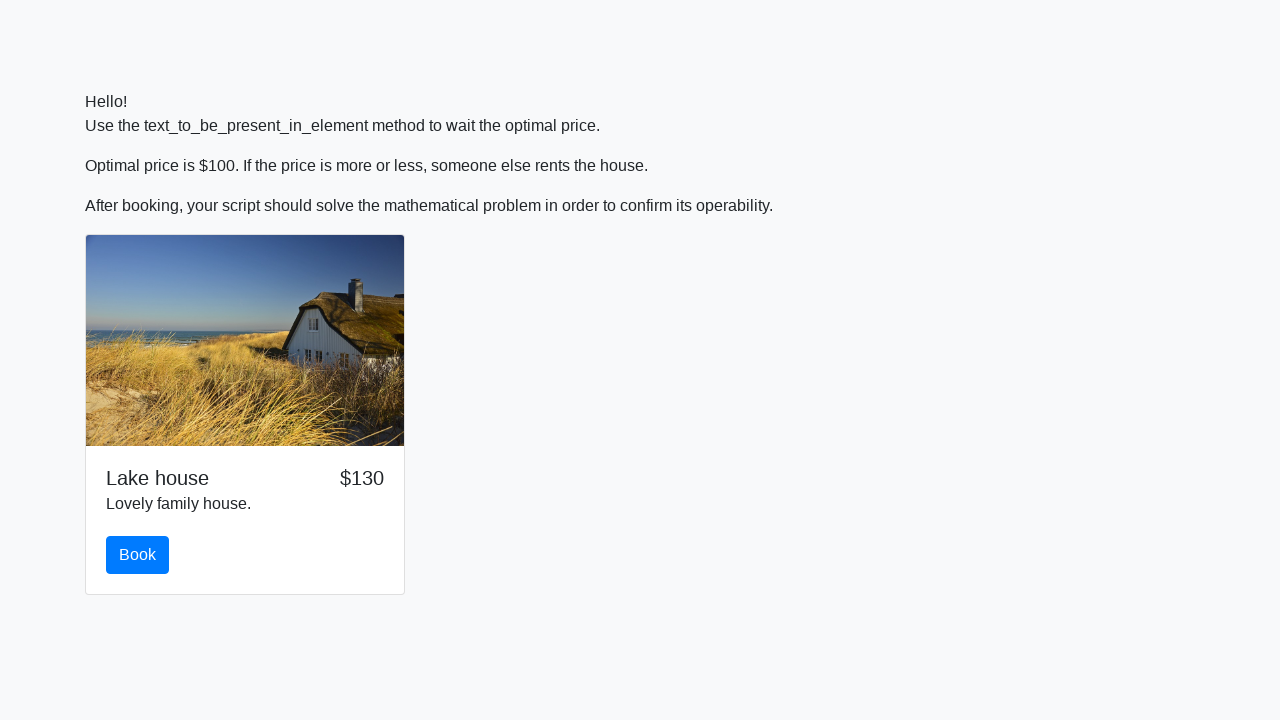